Clicks the "Terms" link on the Gmail page

Starting URL: https://gmail.com

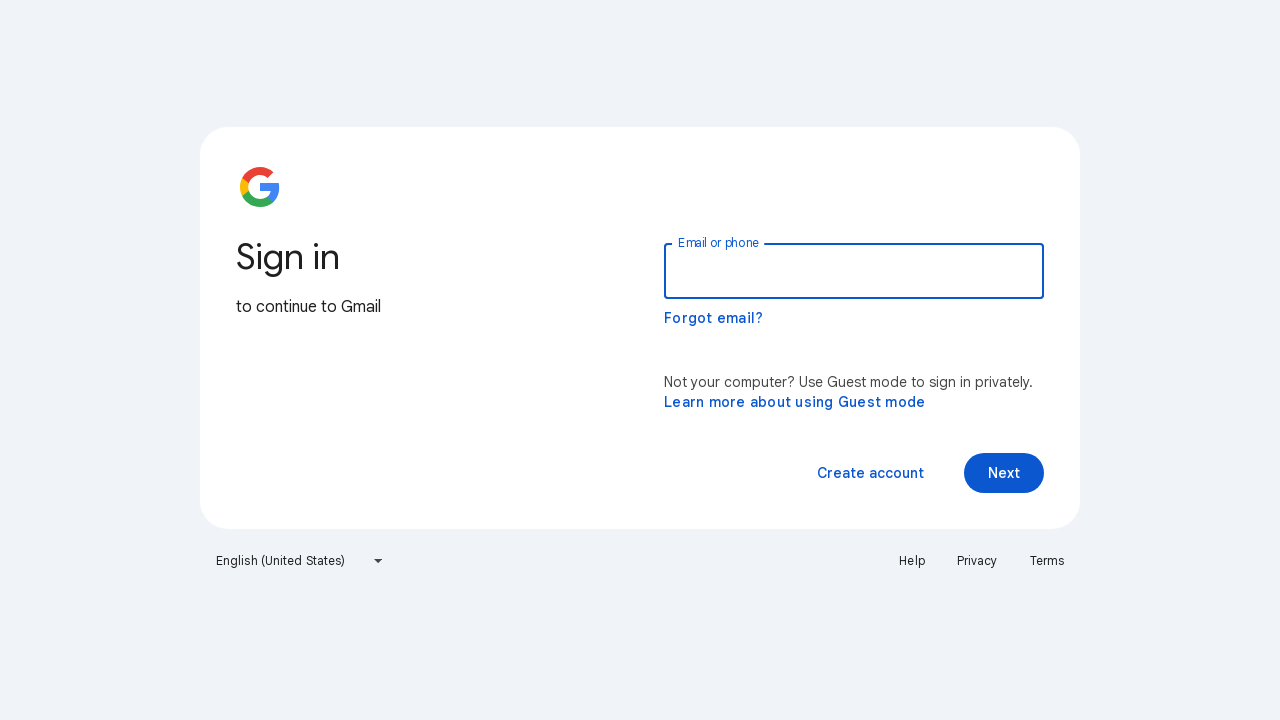

Gmail page loaded (domcontentloaded)
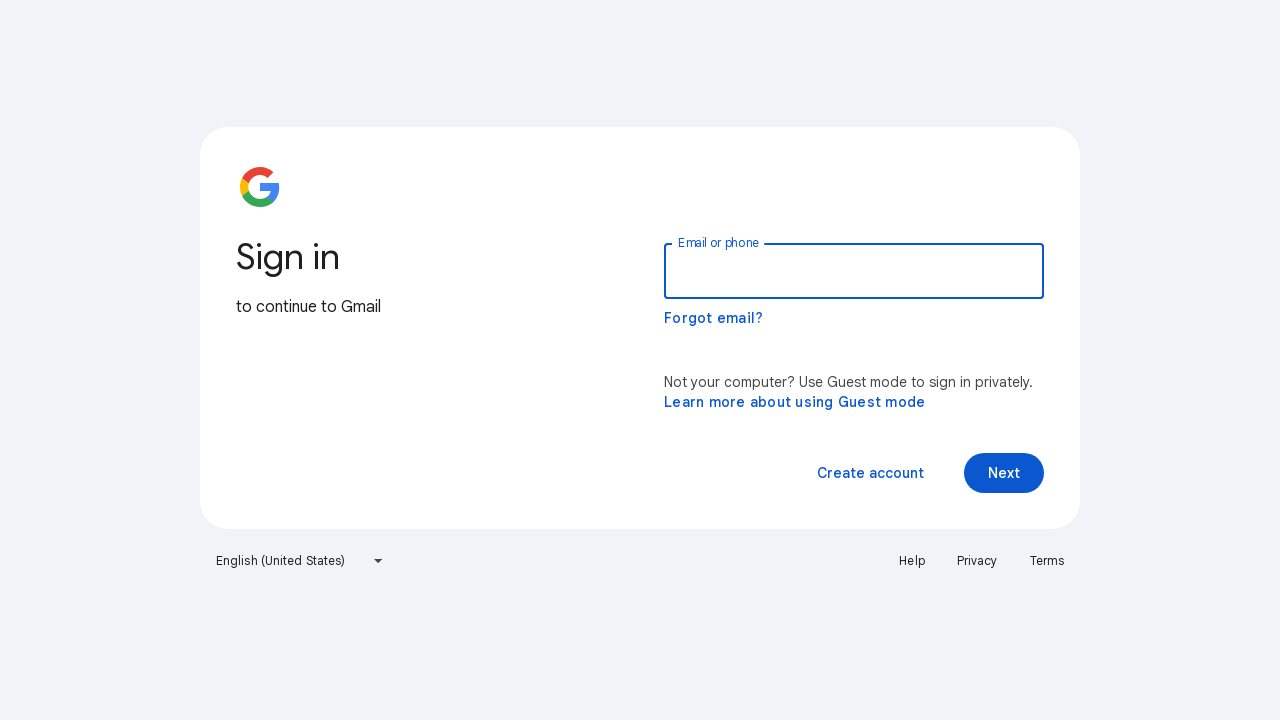

Clicked on 'Terms' link at (1047, 561) on a:has-text('Terms')
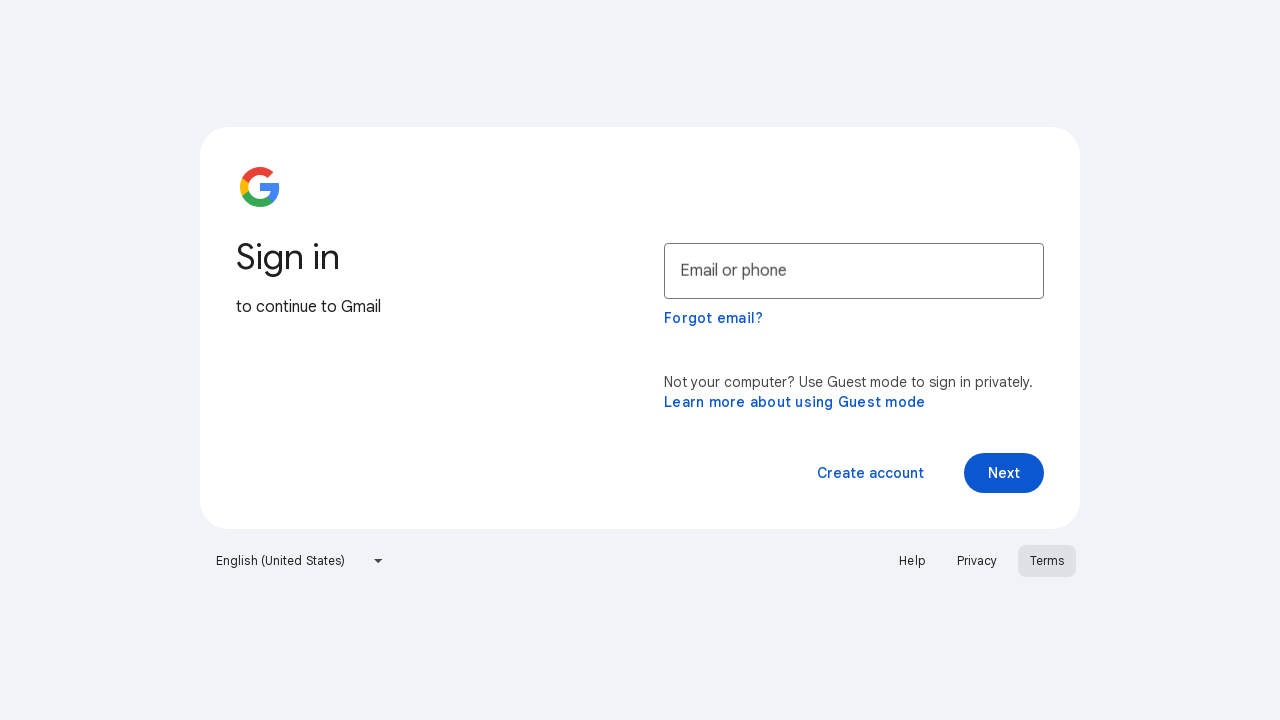

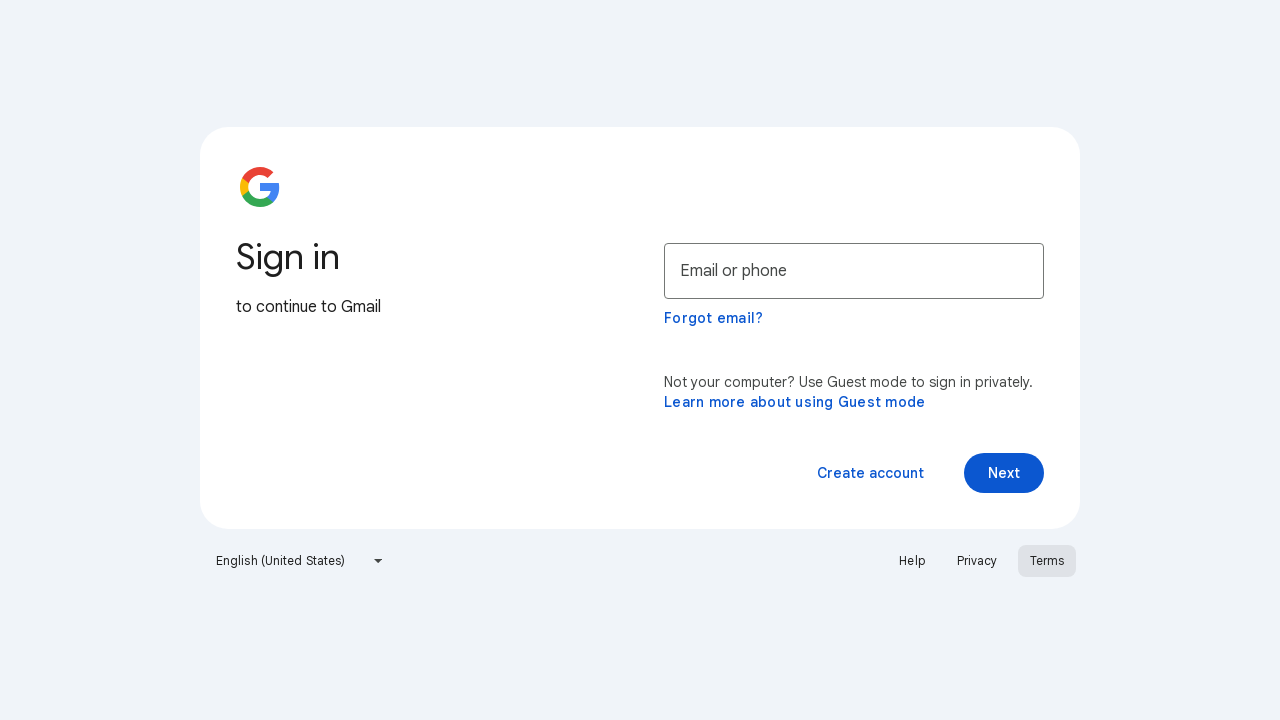